Tests waiting for a button to become available, clicking it, and verifying a success message appears.

Starting URL: http://suninjuly.github.io/wait1.html

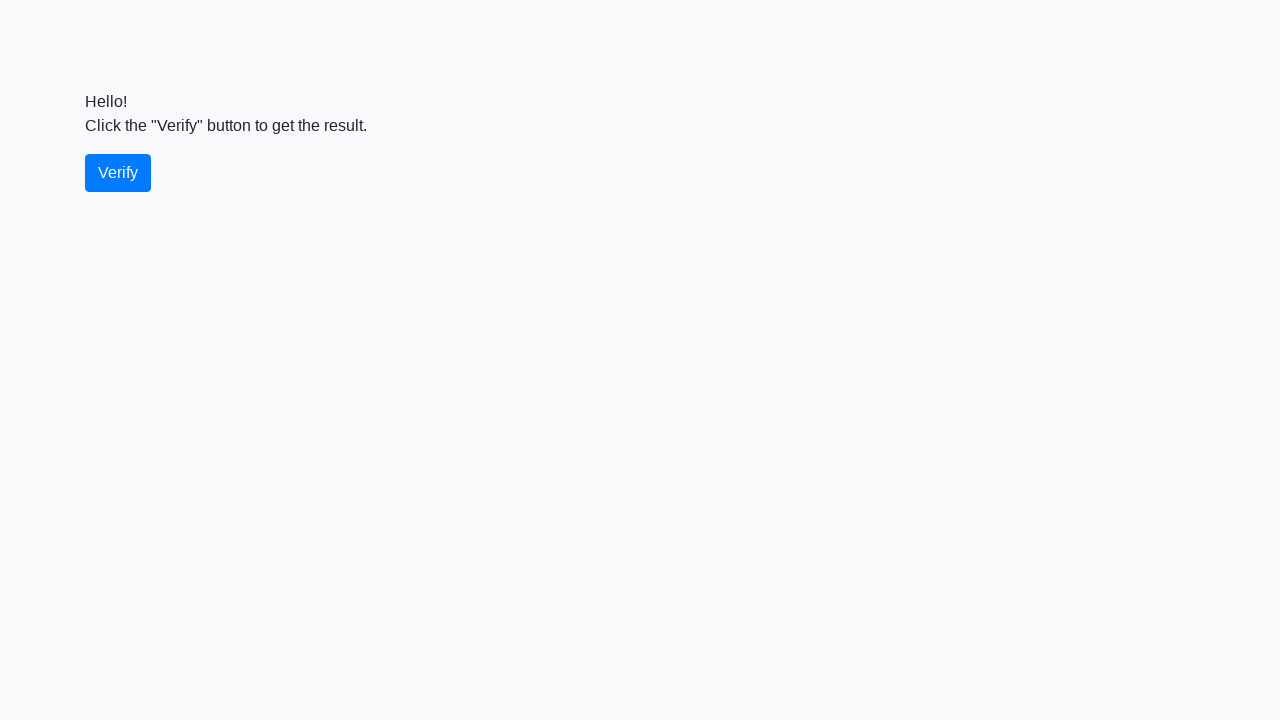

Waited for verify button to become visible
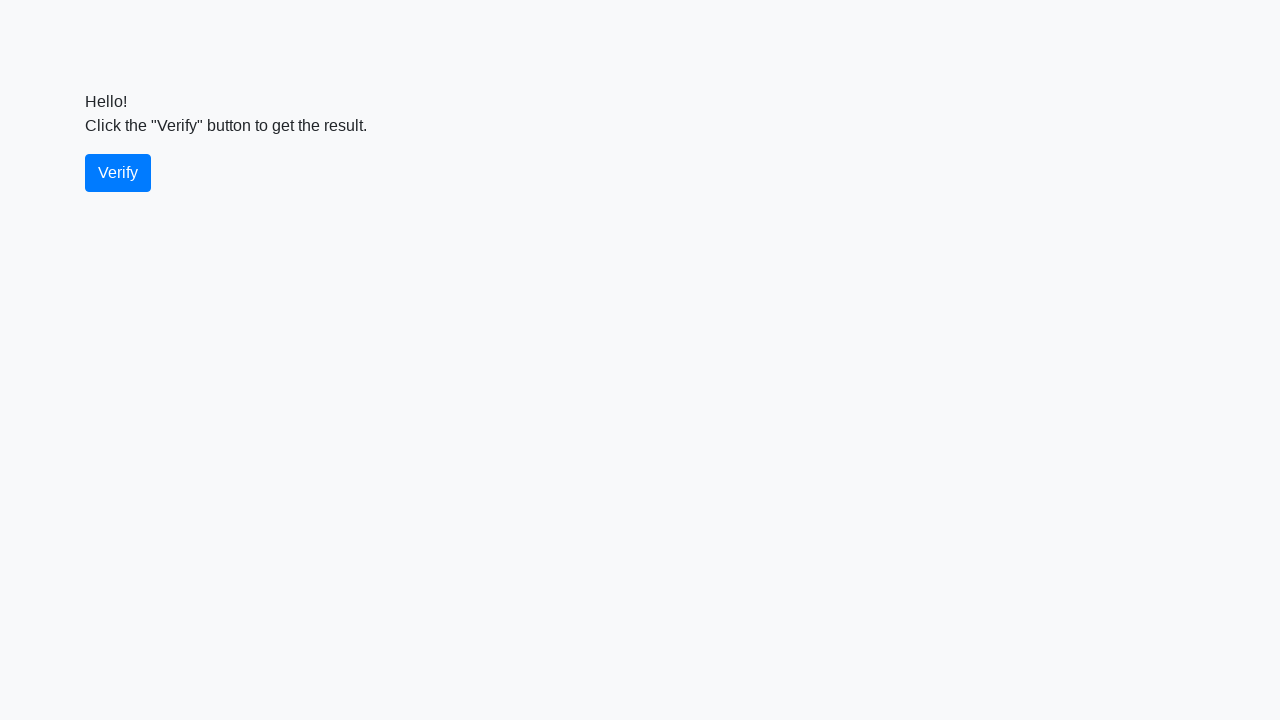

Clicked the verify button at (118, 173) on #verify
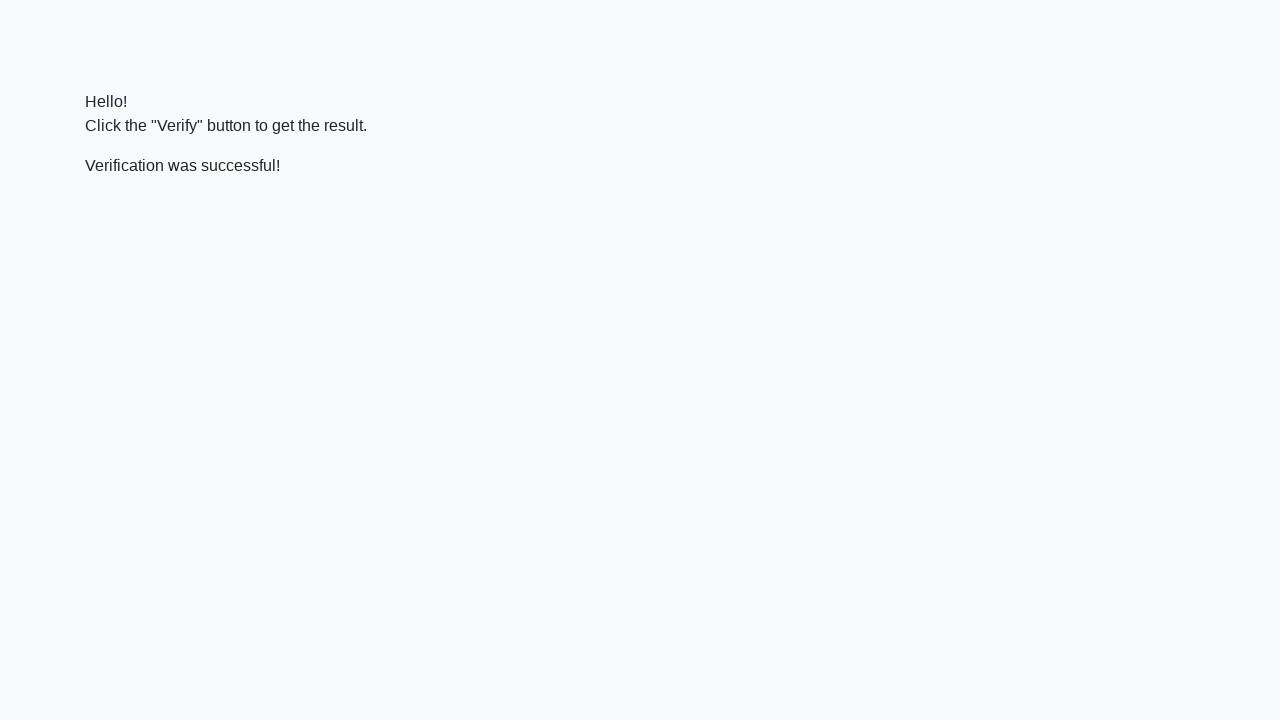

Located the success message element
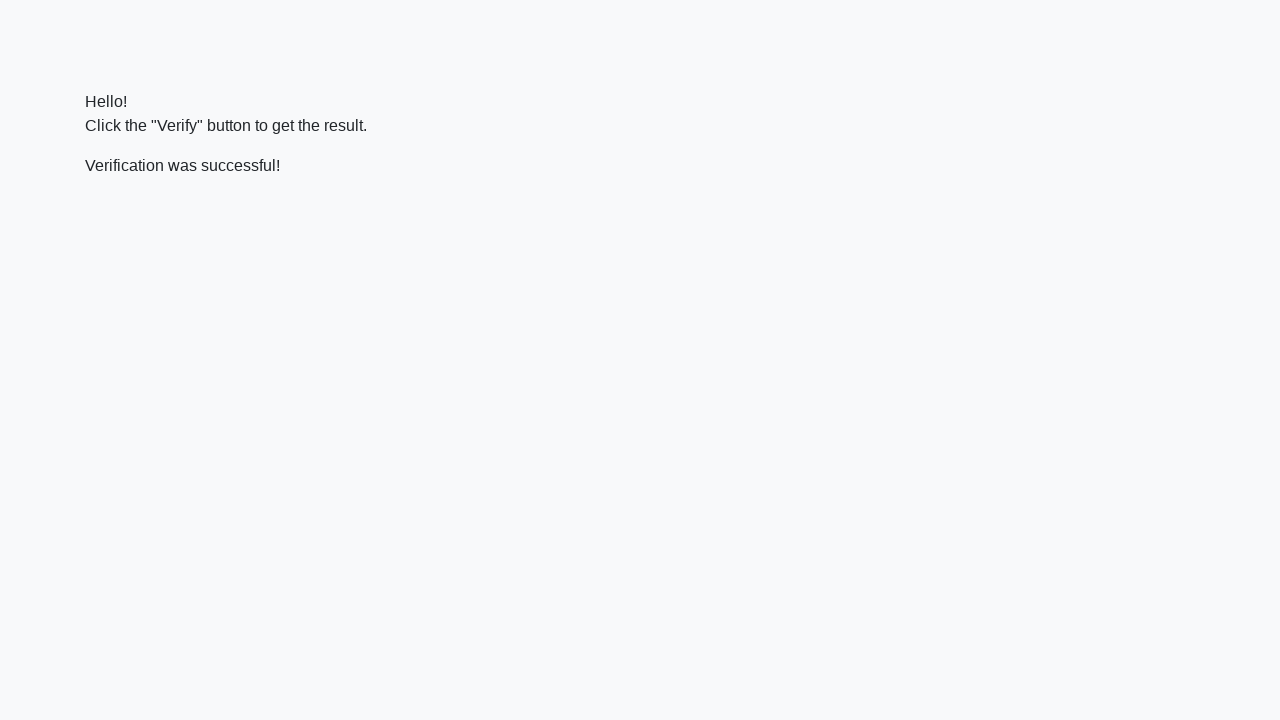

Success message appeared
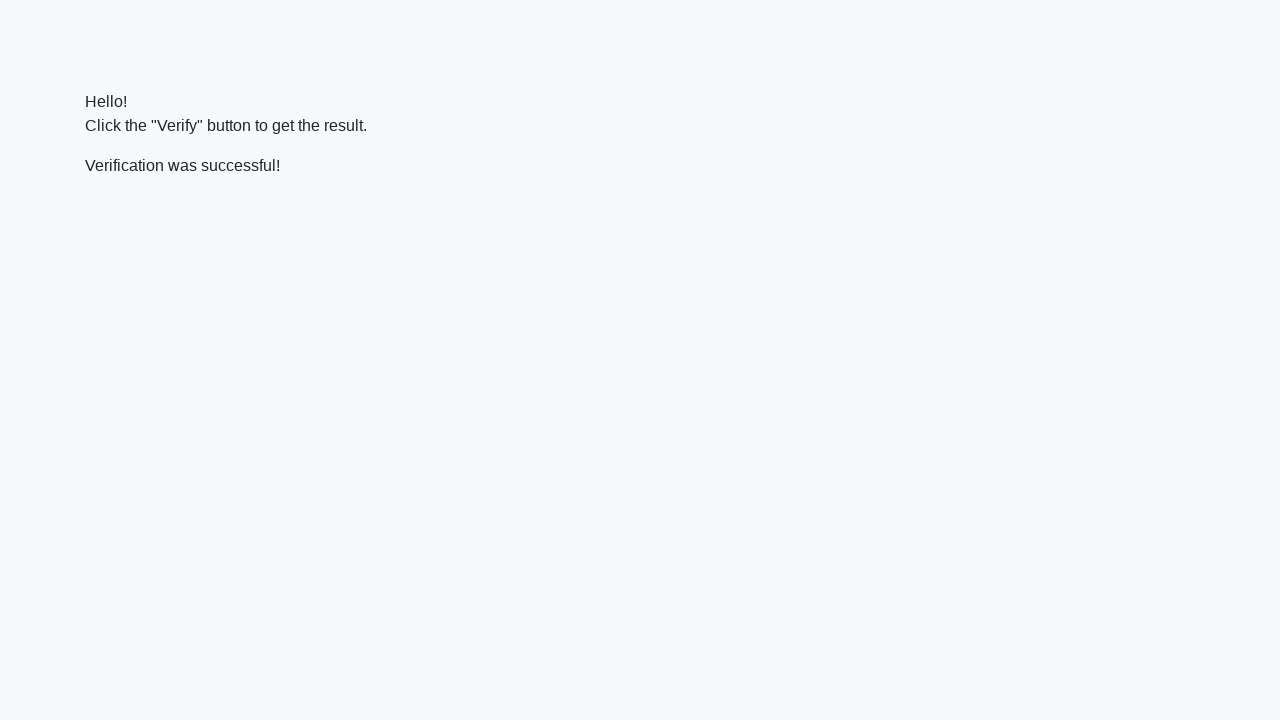

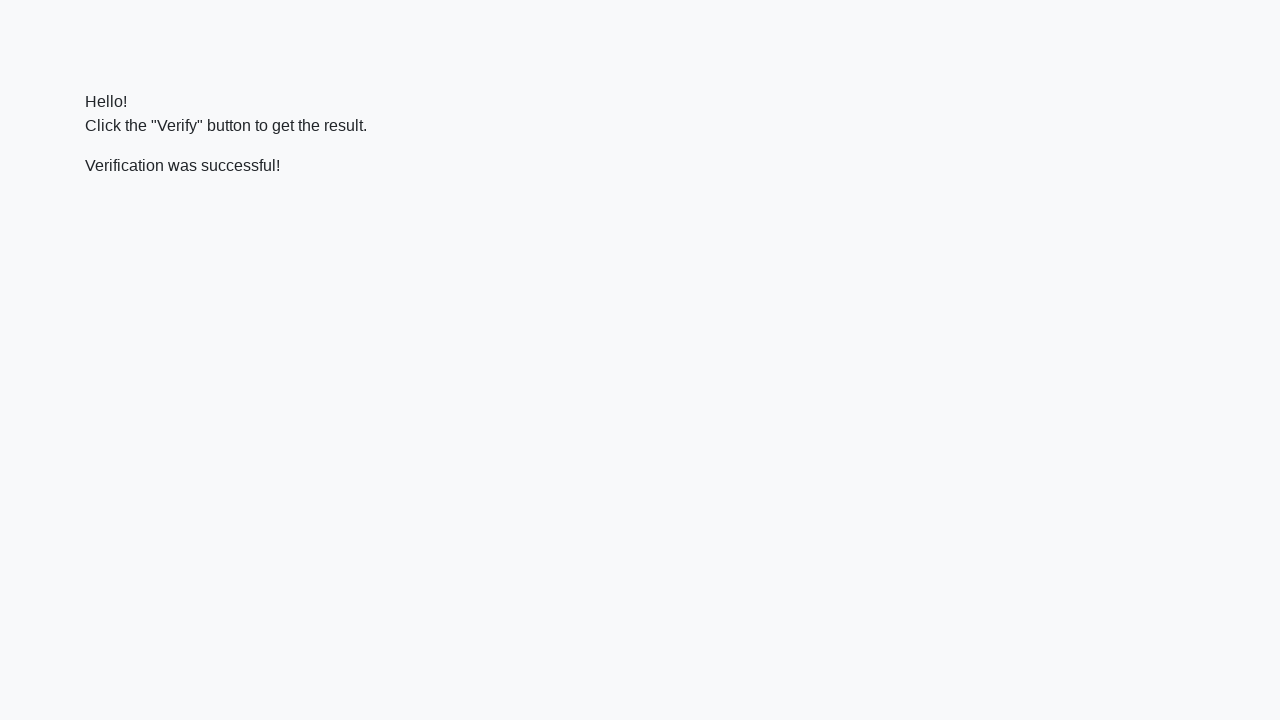